Tests drag and drop functionality on jQuery UI demo page by dragging an element and dropping it onto a target area

Starting URL: https://jqueryui.com/droppable/

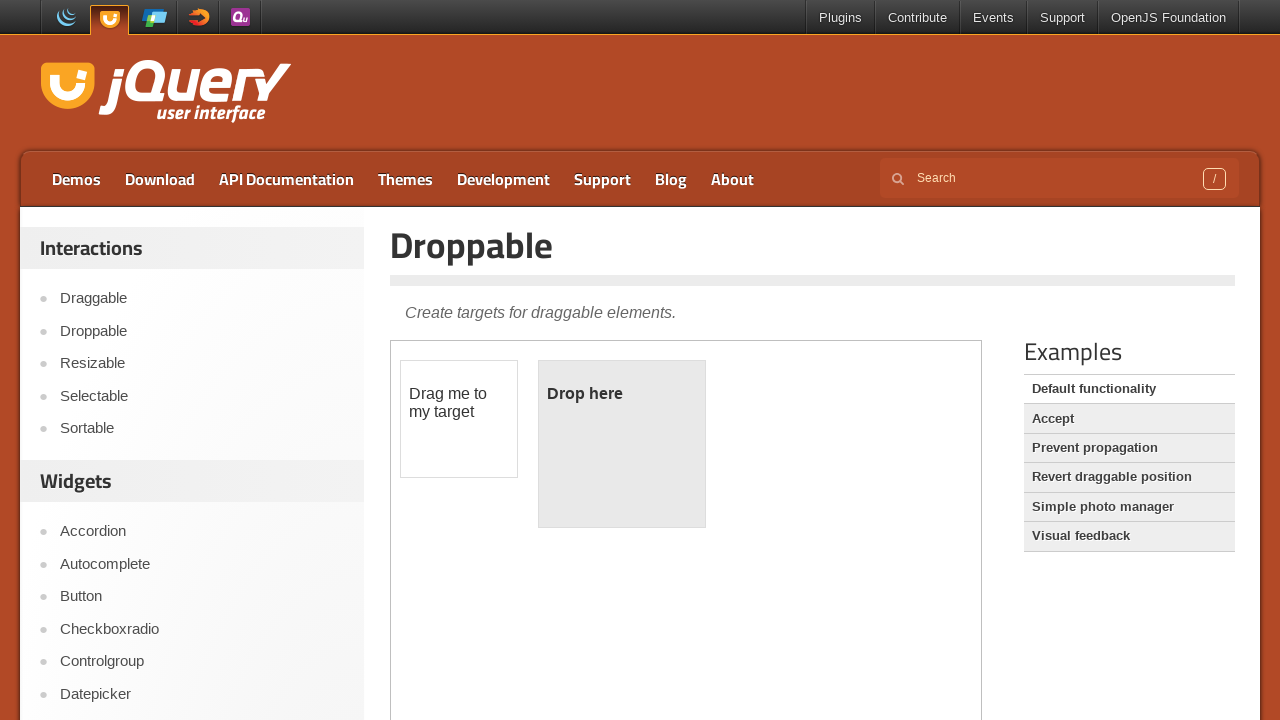

Navigated to jQuery UI droppable demo page
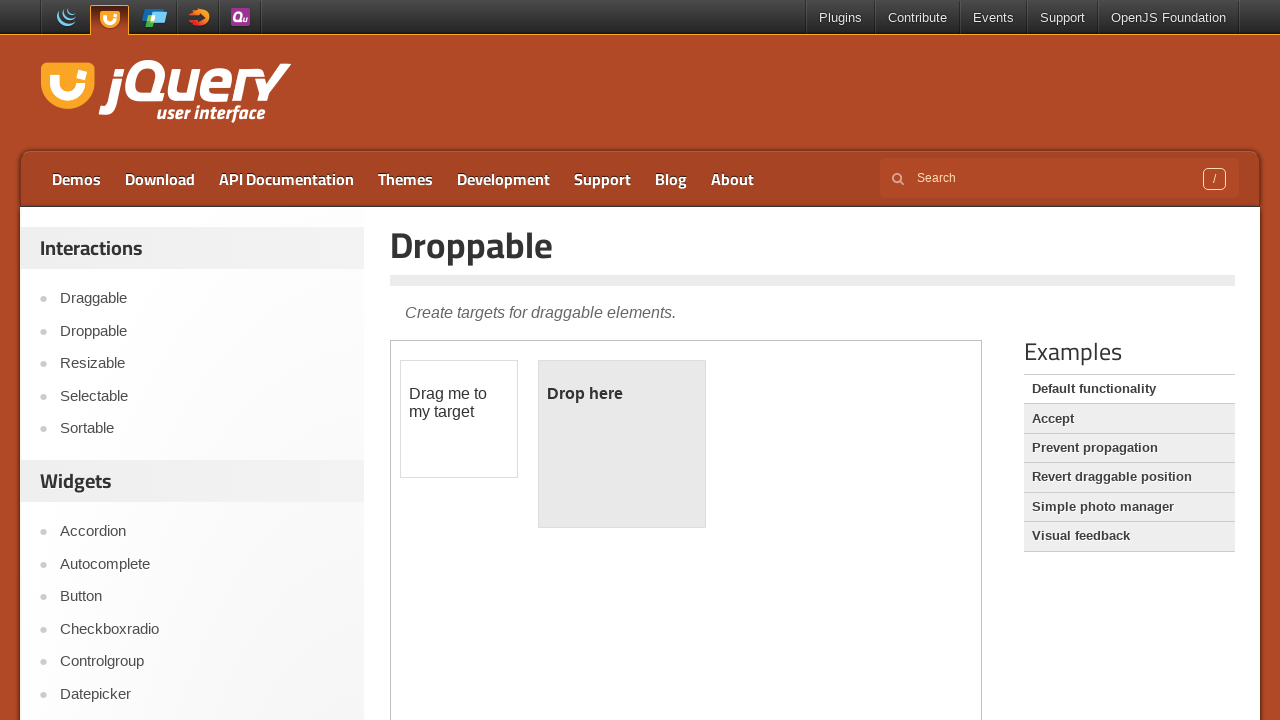

Located demo iframe
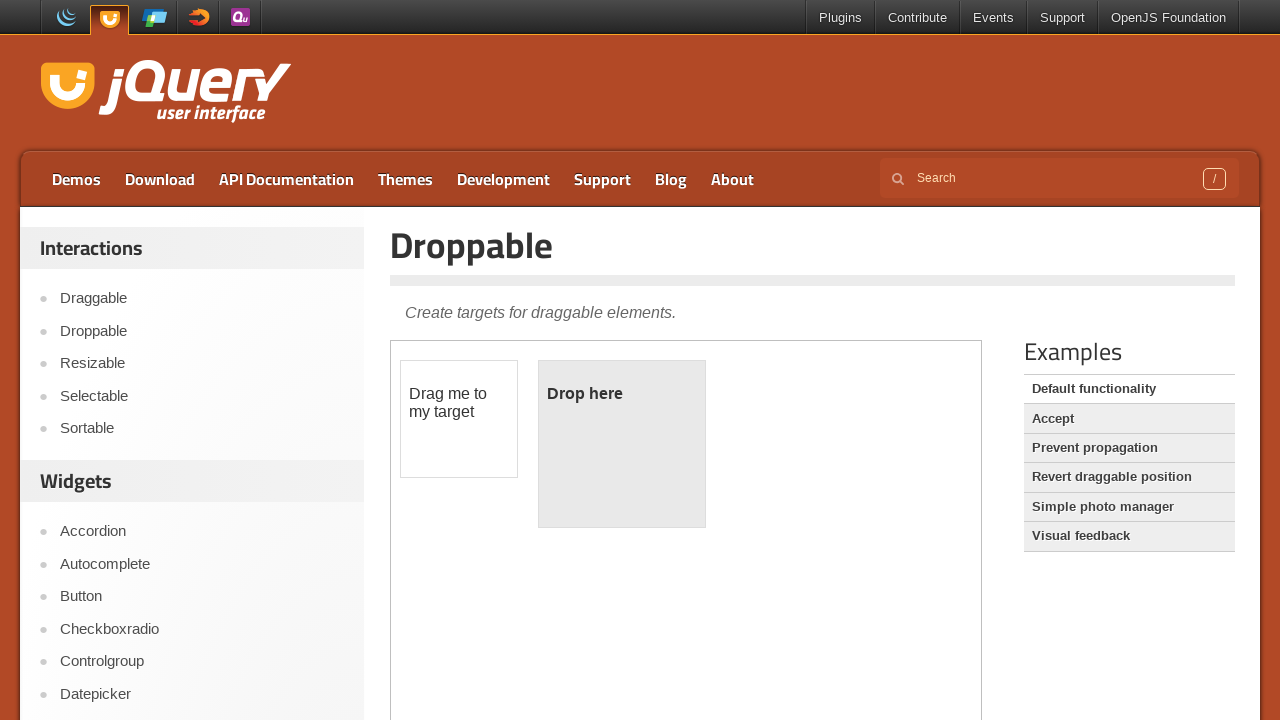

Located draggable element
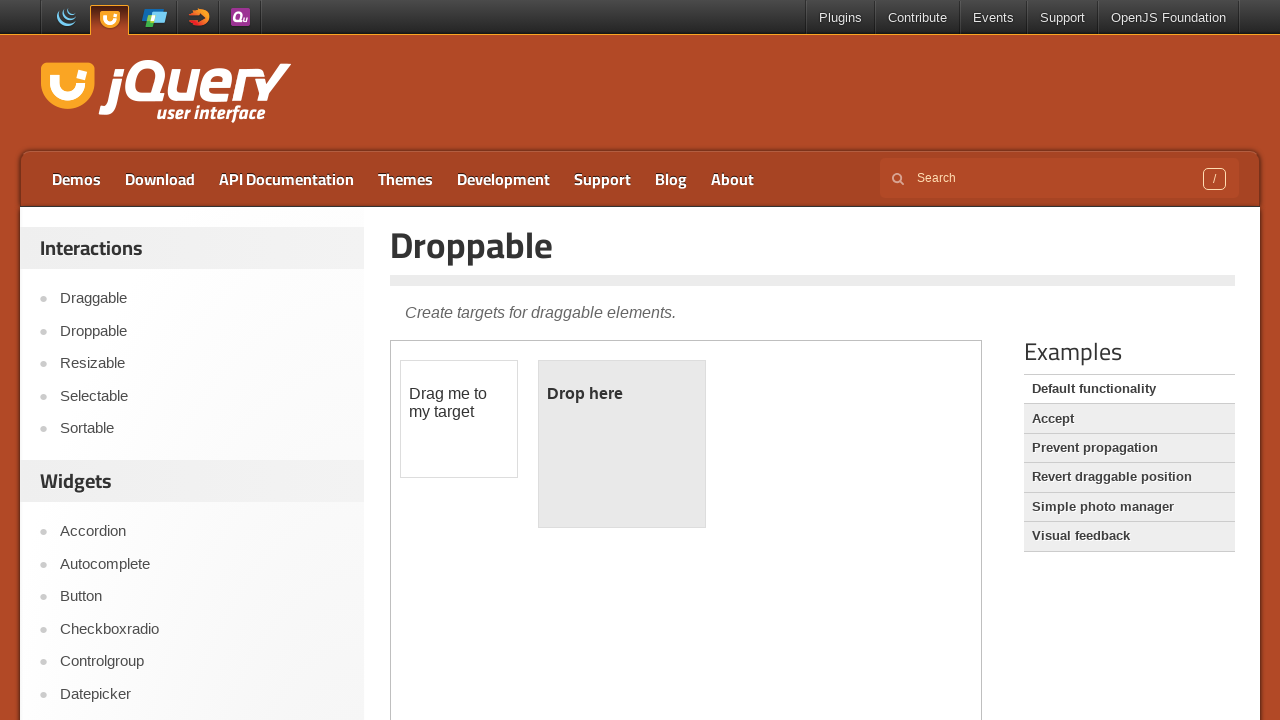

Located droppable target element
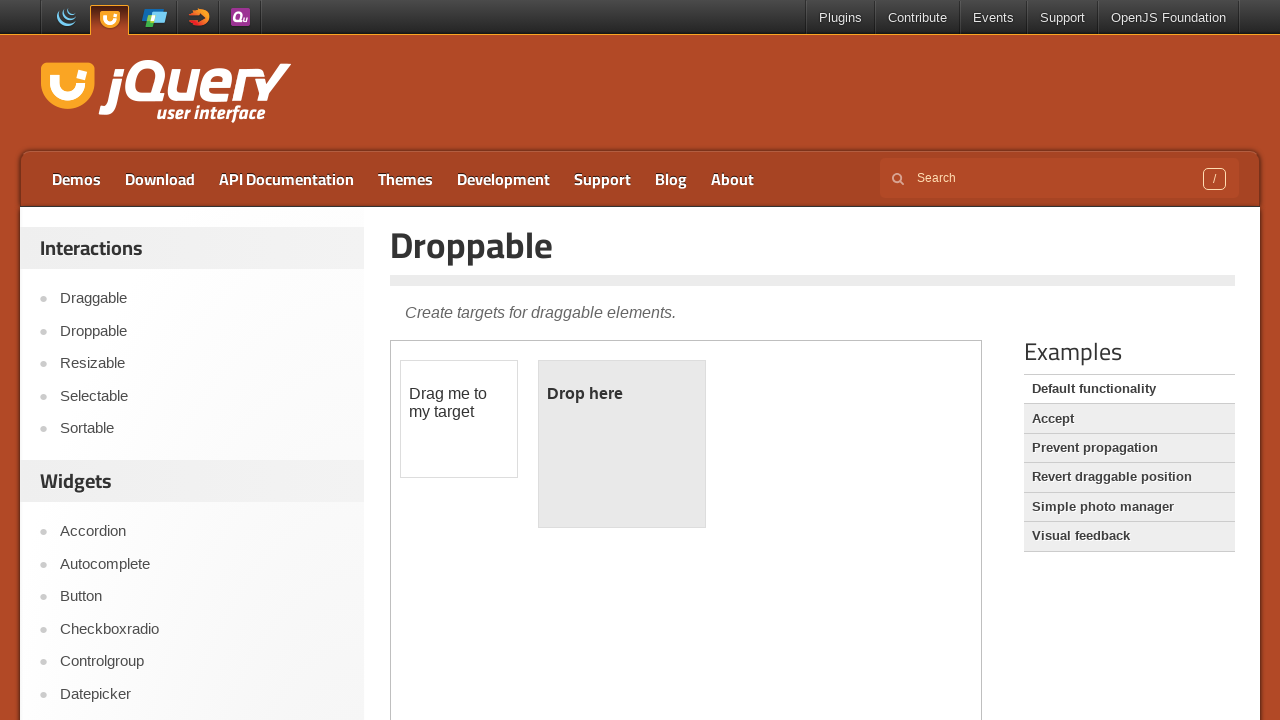

Dragged element onto droppable target at (622, 444)
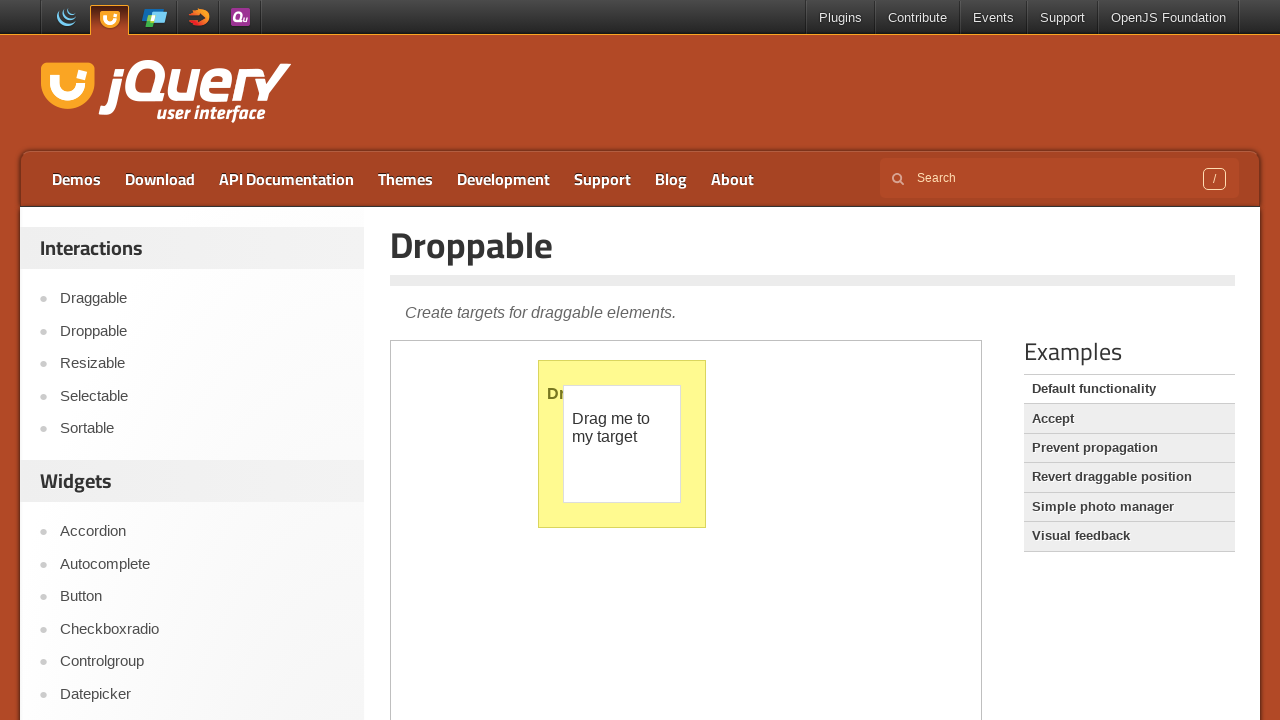

Verified drop was successful - droppable element now shows 'Dropped!' text
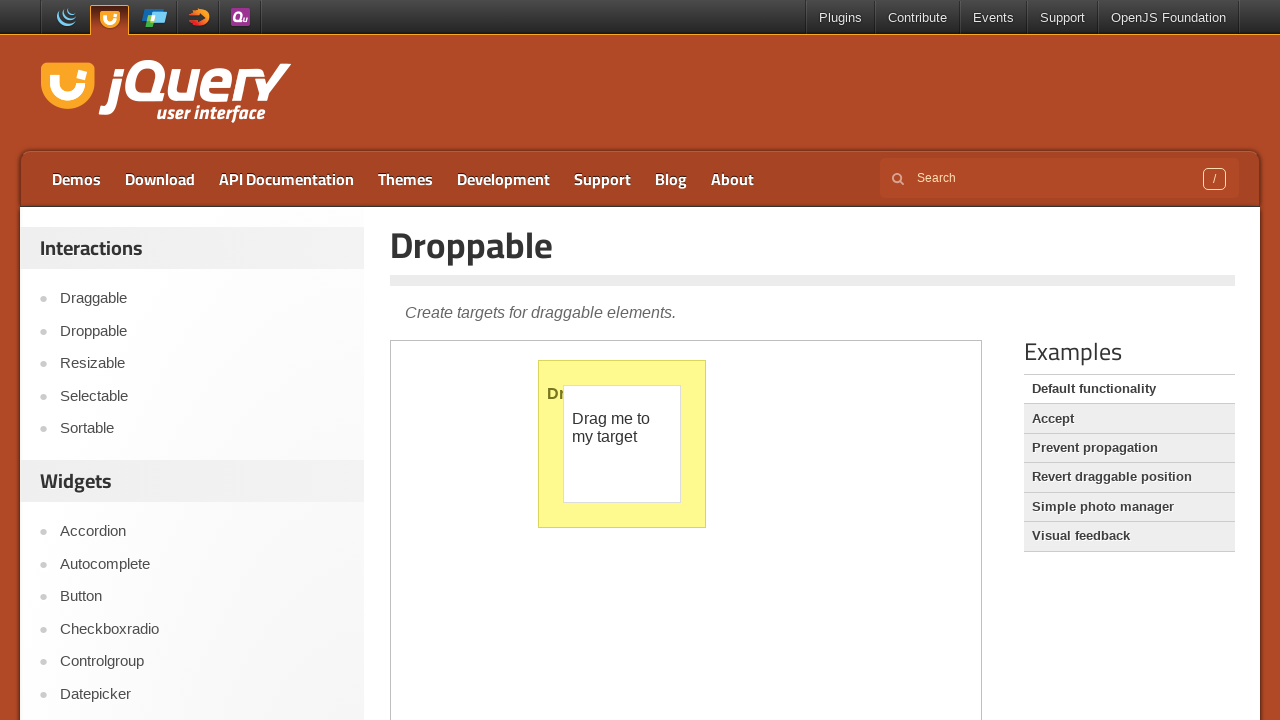

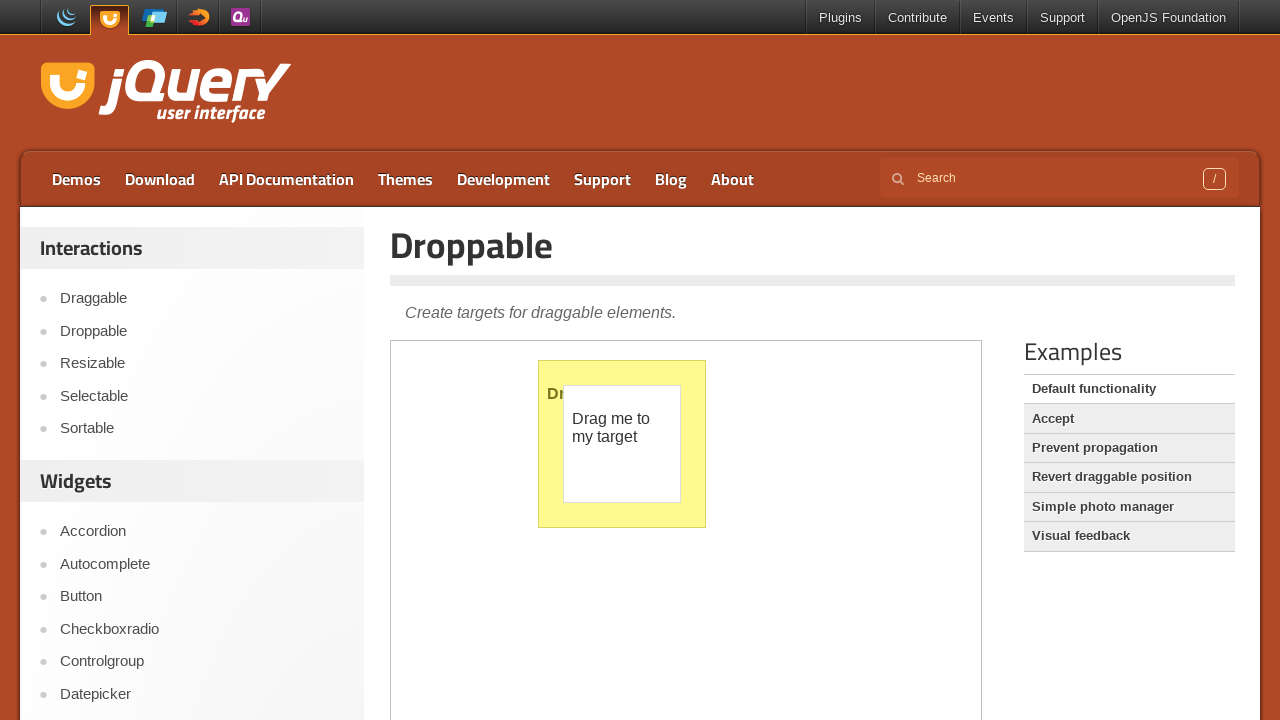